Opens the web form page, fills a text input field with example text, submits the form by pressing Enter, and verifies the "Received!" confirmation message appears

Starting URL: https://bonigarcia.dev/selenium-webdriver-java/index.html

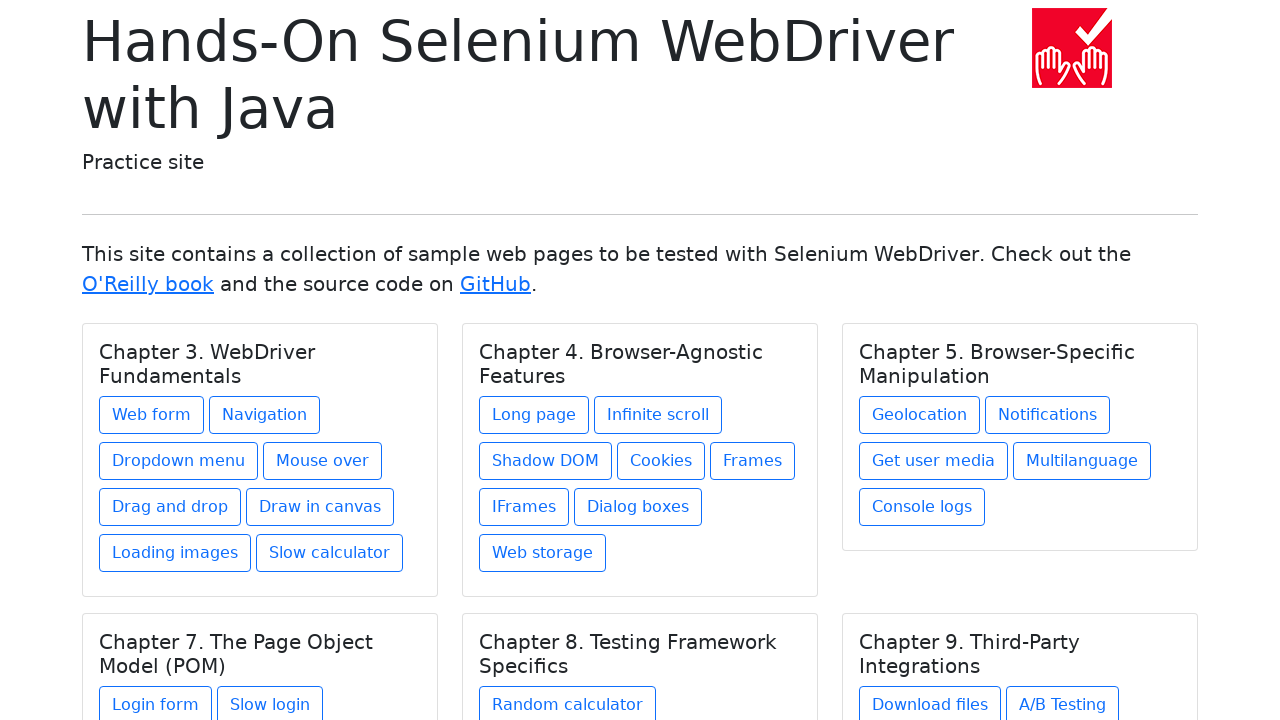

Clicked Web Form button to navigate to form page at (152, 415) on xpath=/html/body/main/div/div[4]/div[1]/div/div/a[1]
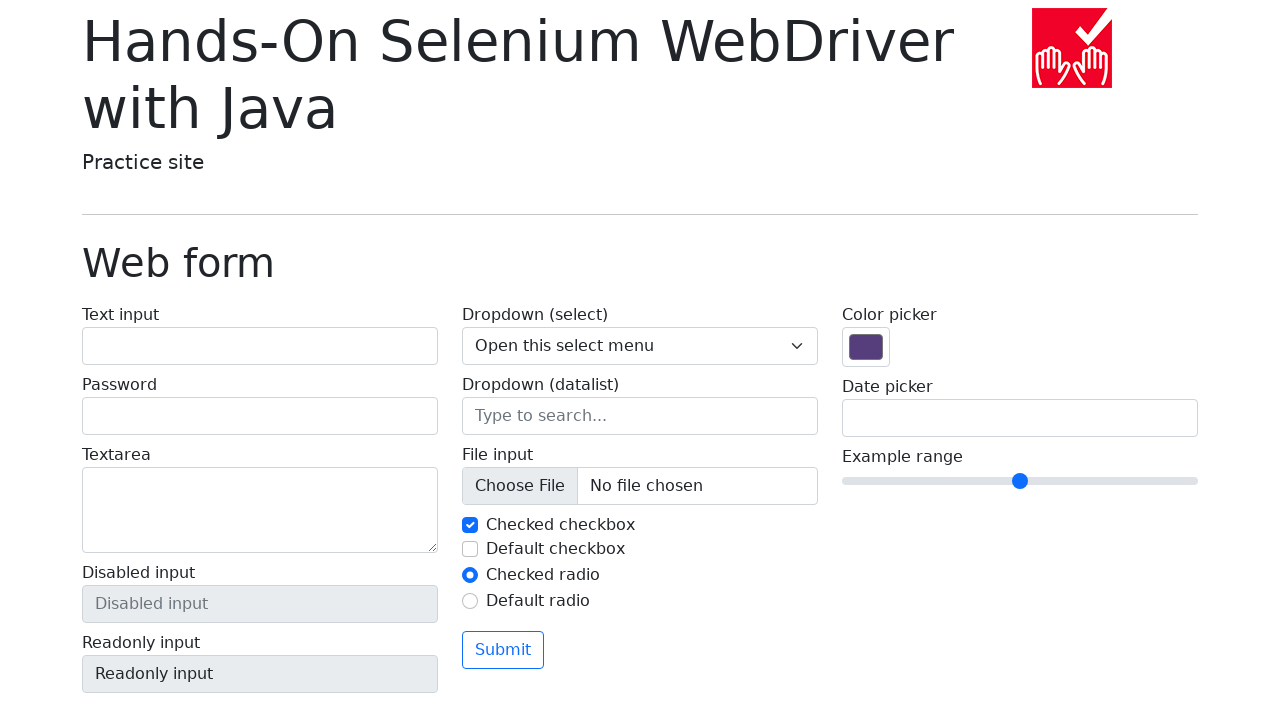

Filled text input field with 'Example text' on #my-text-id
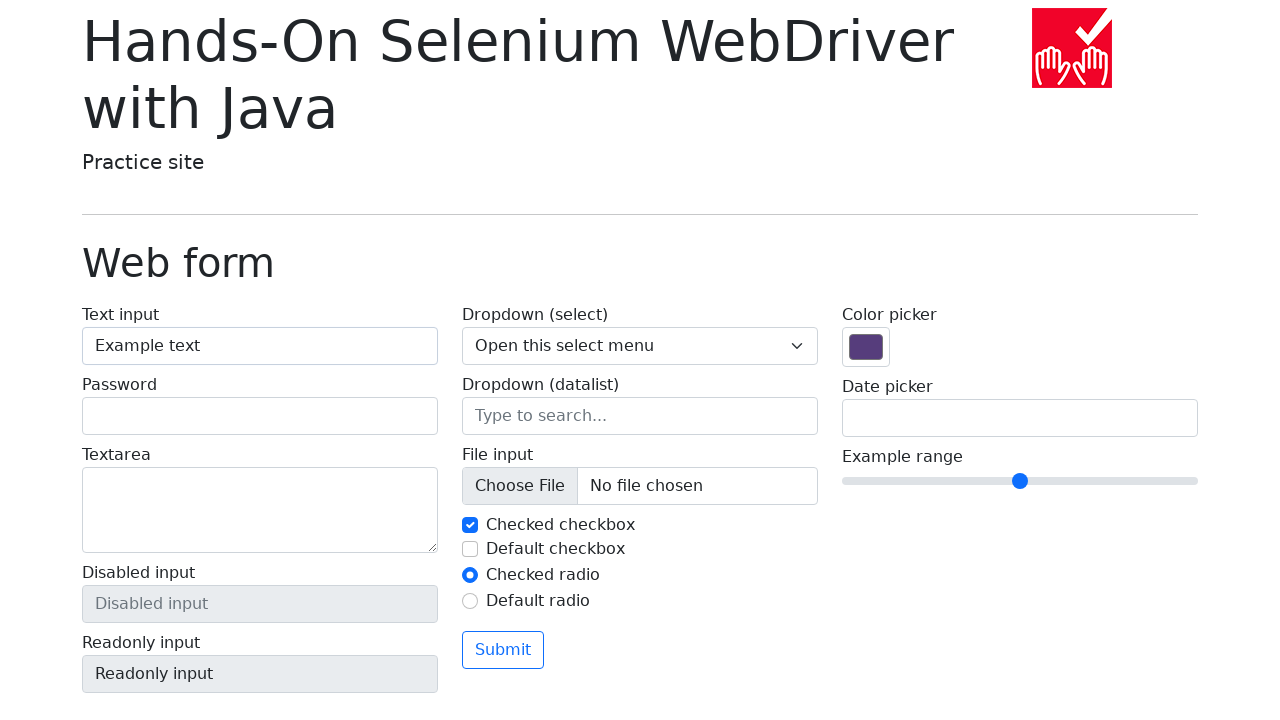

Pressed Enter to submit the form on #my-text-id
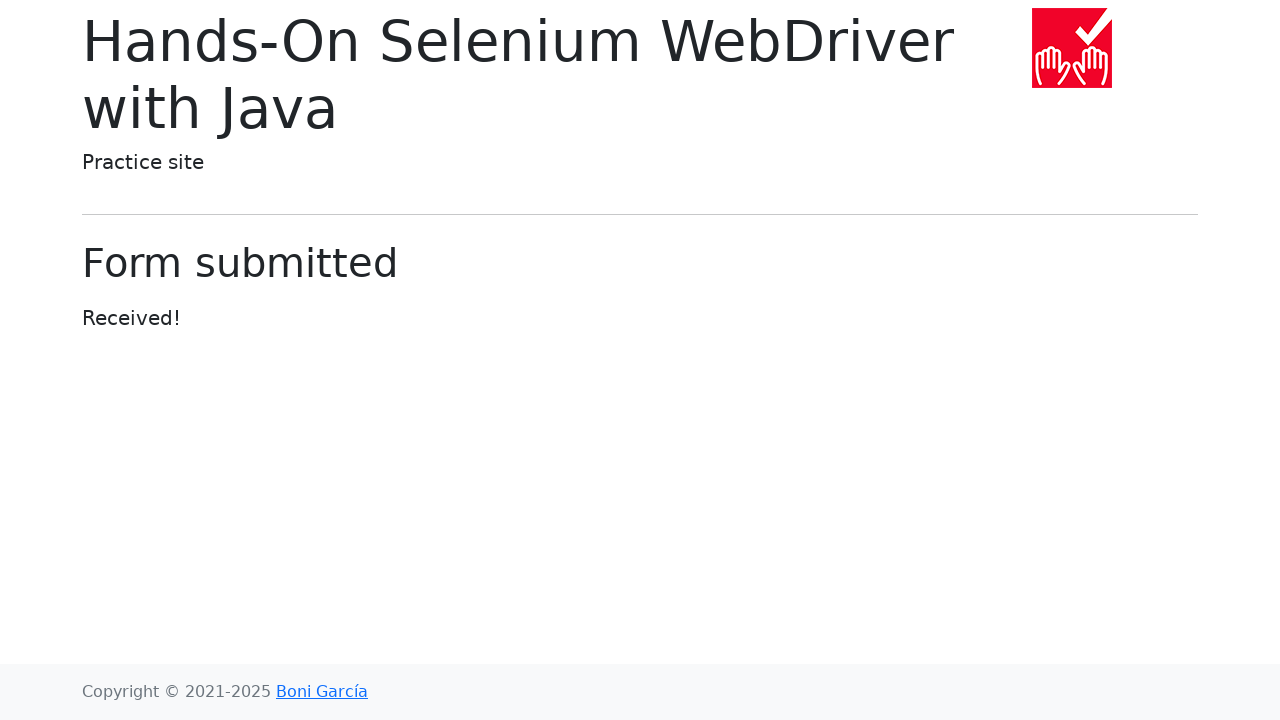

Confirmation message appeared on page
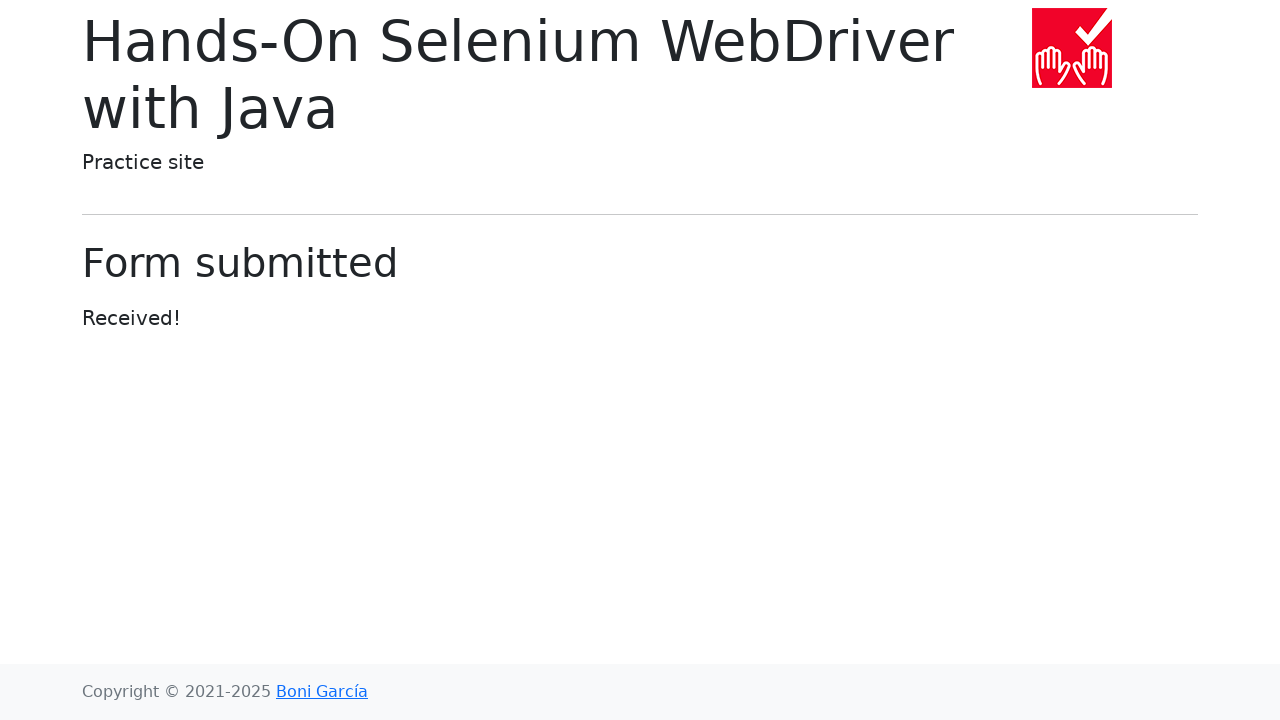

Verified 'Received!' confirmation message is displayed
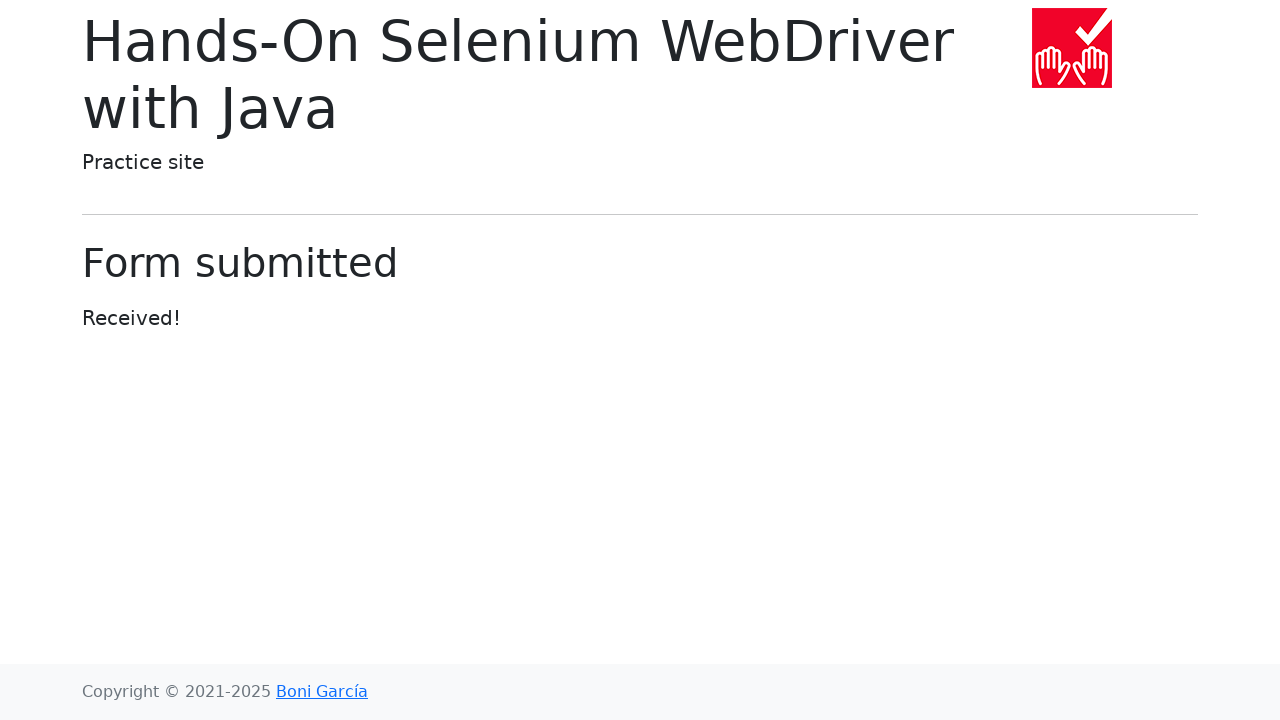

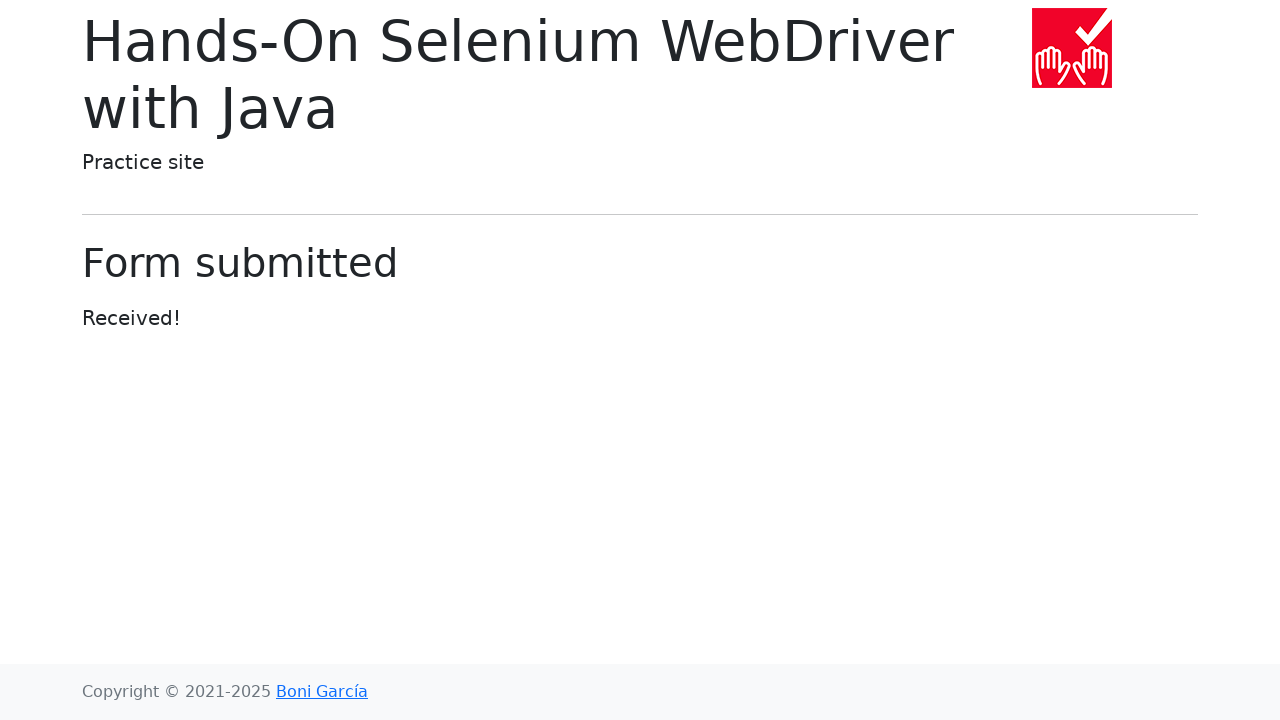